Tests multiple window handling by clicking on a link and opening new windows

Starting URL: https://the-internet.herokuapp.com/

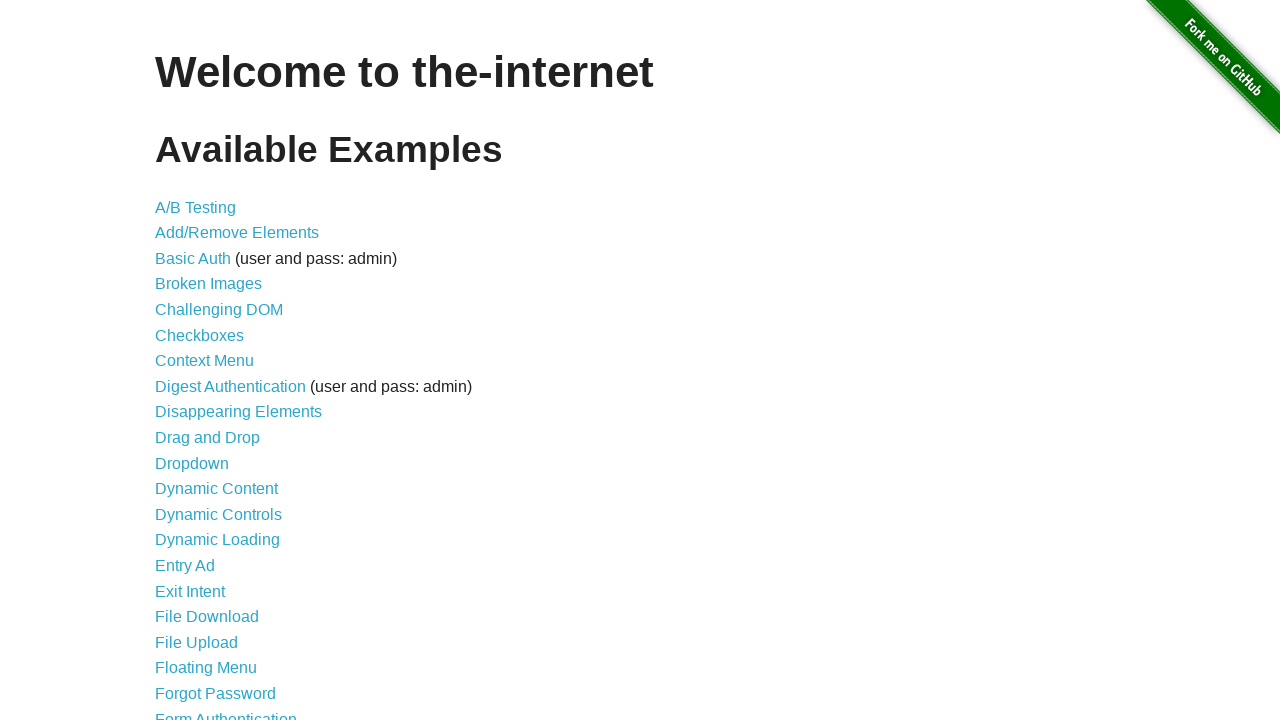

Clicked on Multiple Windows link at (218, 369) on text=Multiple Windows
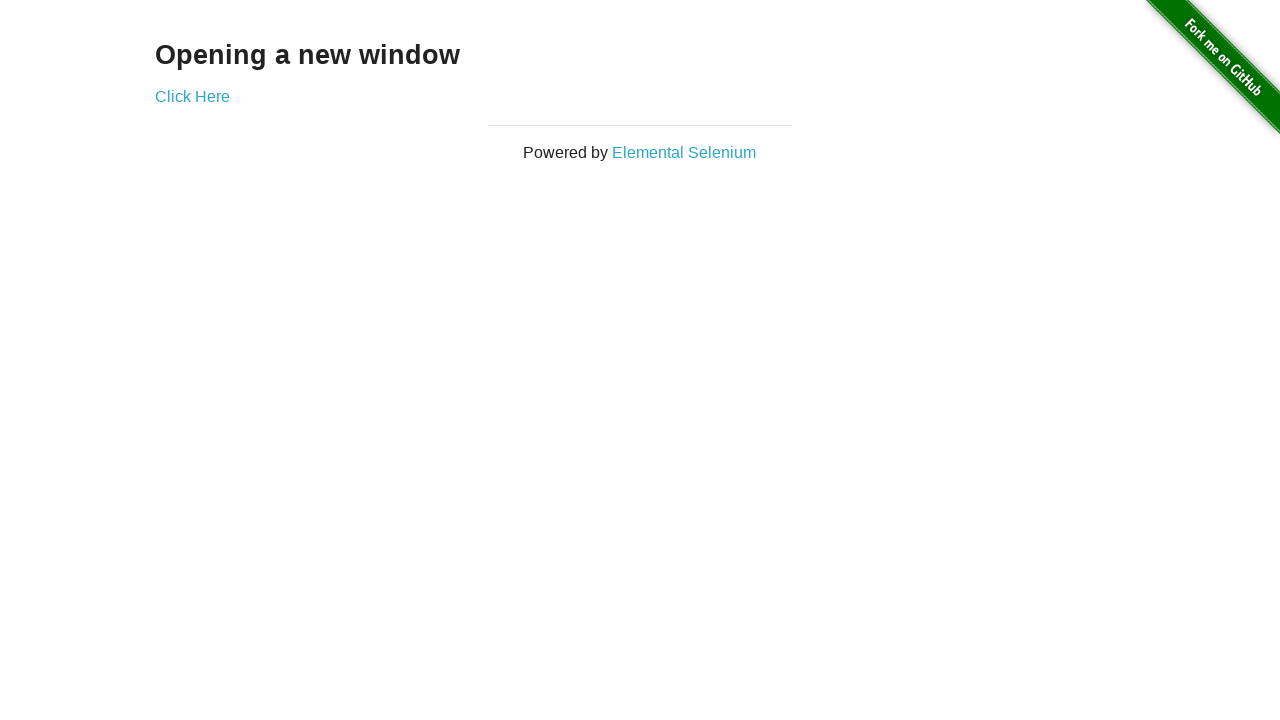

Opened new page in context
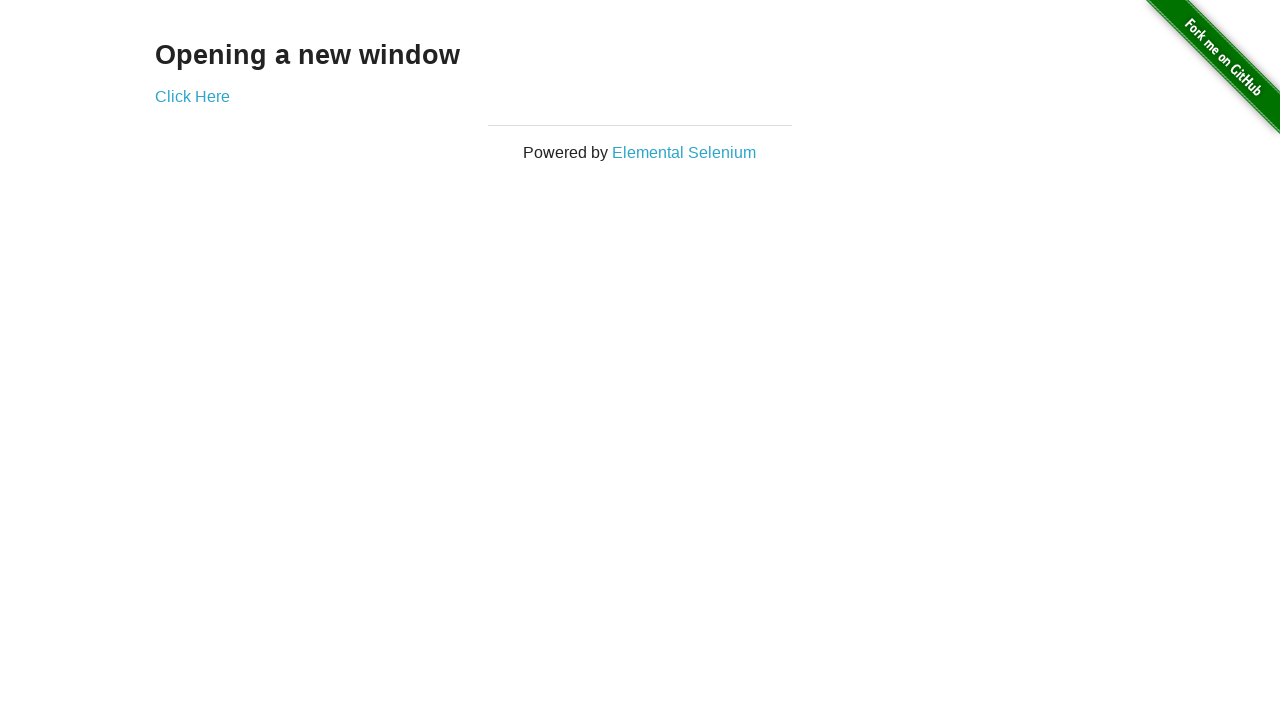

Navigated new page to https://the-internet.herokuapp.com/windows/new
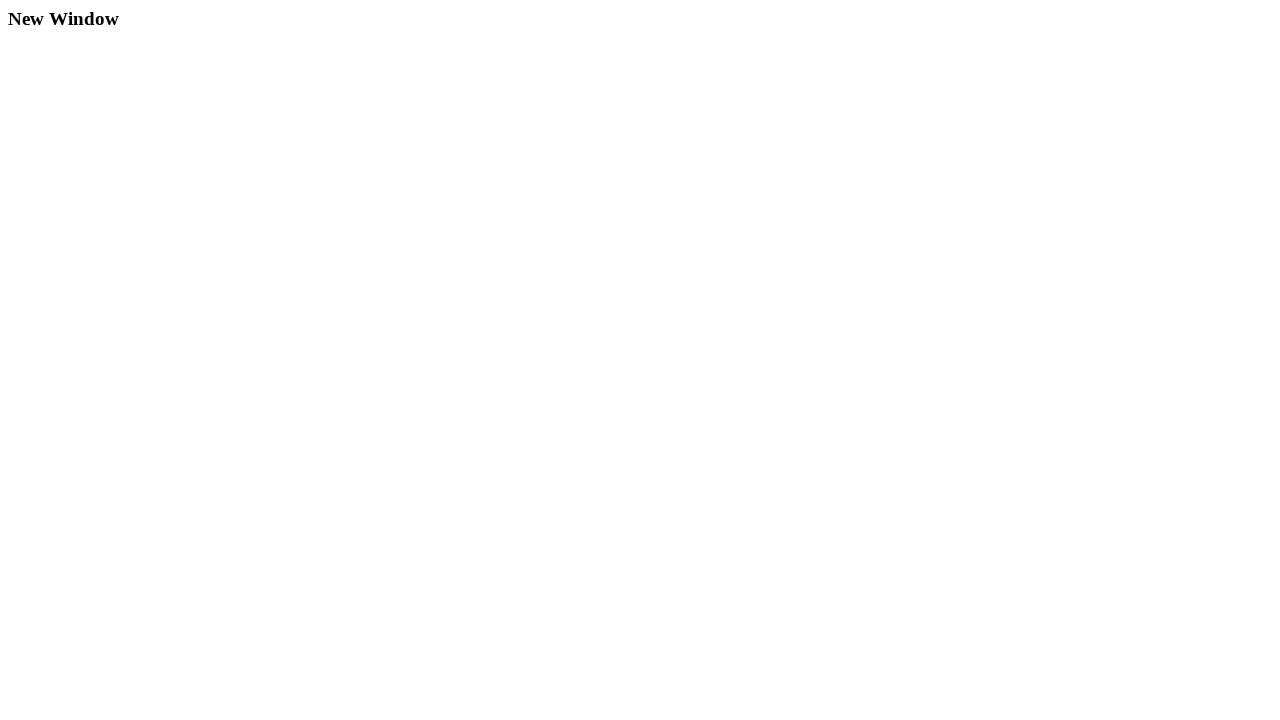

Opened another new page in context
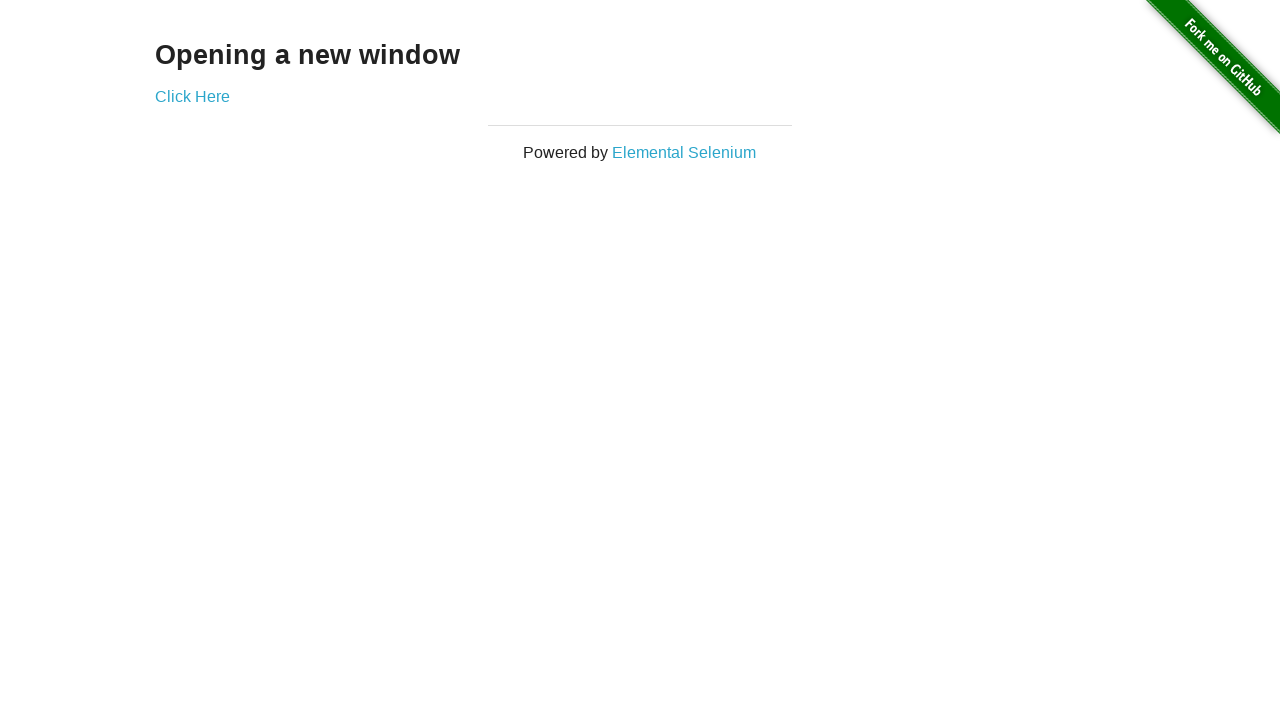

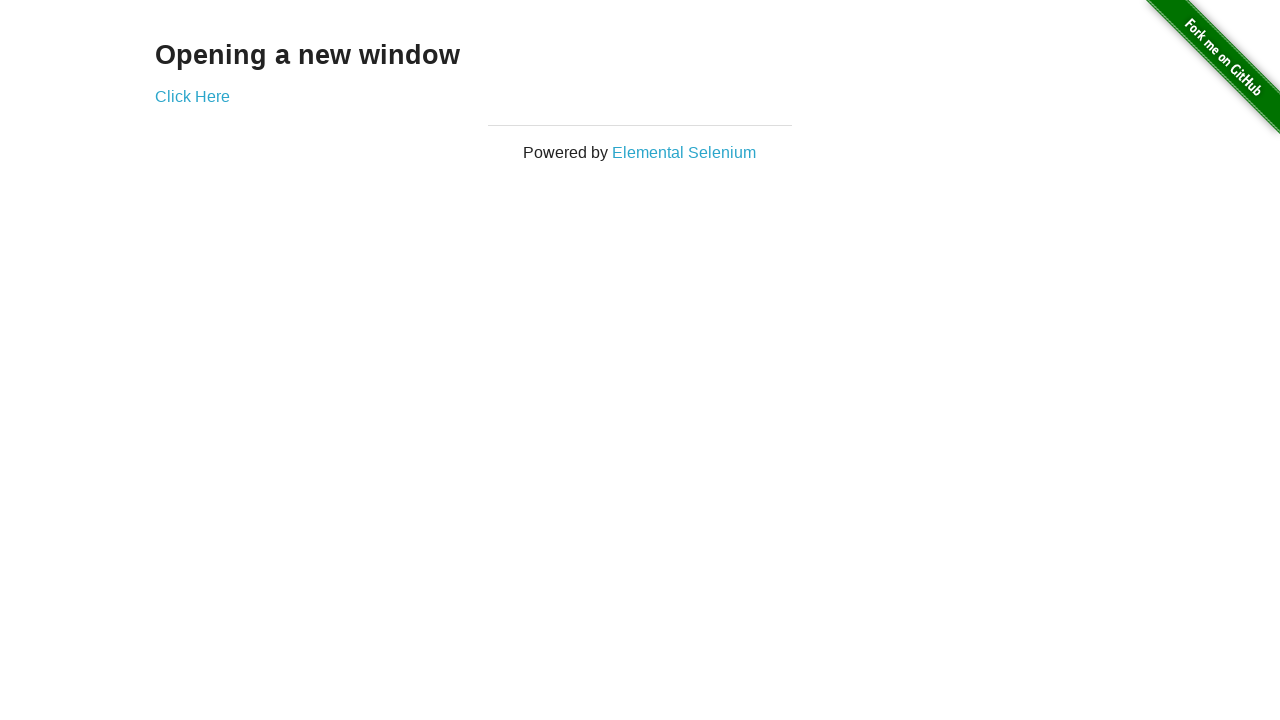